Tests marking individual todo items as complete by checking their checkboxes

Starting URL: https://demo.playwright.dev/todomvc

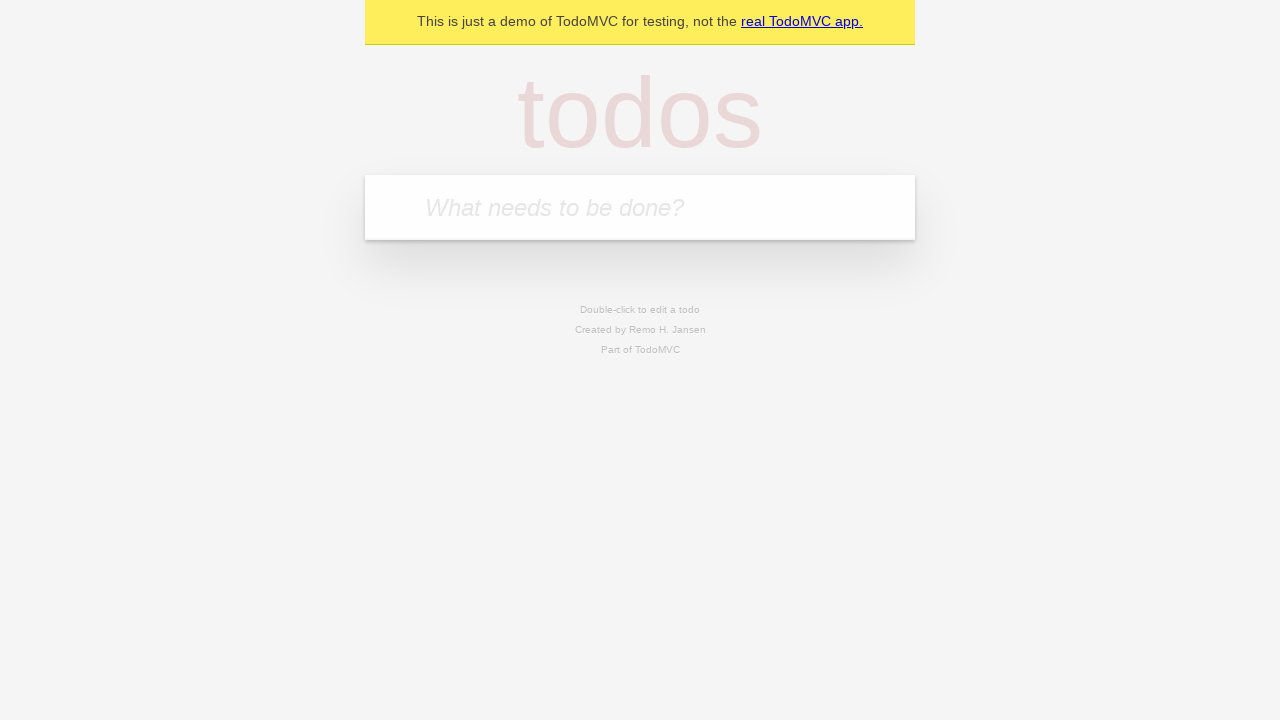

Filled todo input with 'buy some cheese' on internal:attr=[placeholder="What needs to be done?"i]
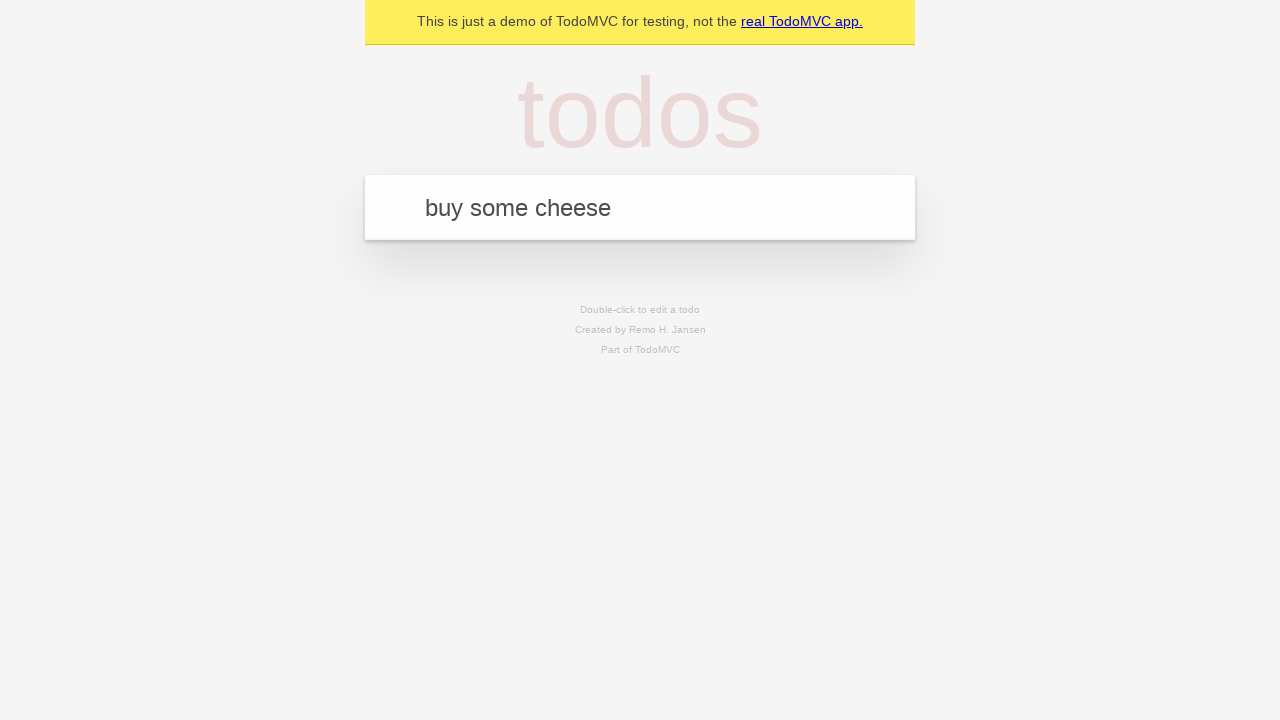

Pressed Enter to create first todo item on internal:attr=[placeholder="What needs to be done?"i]
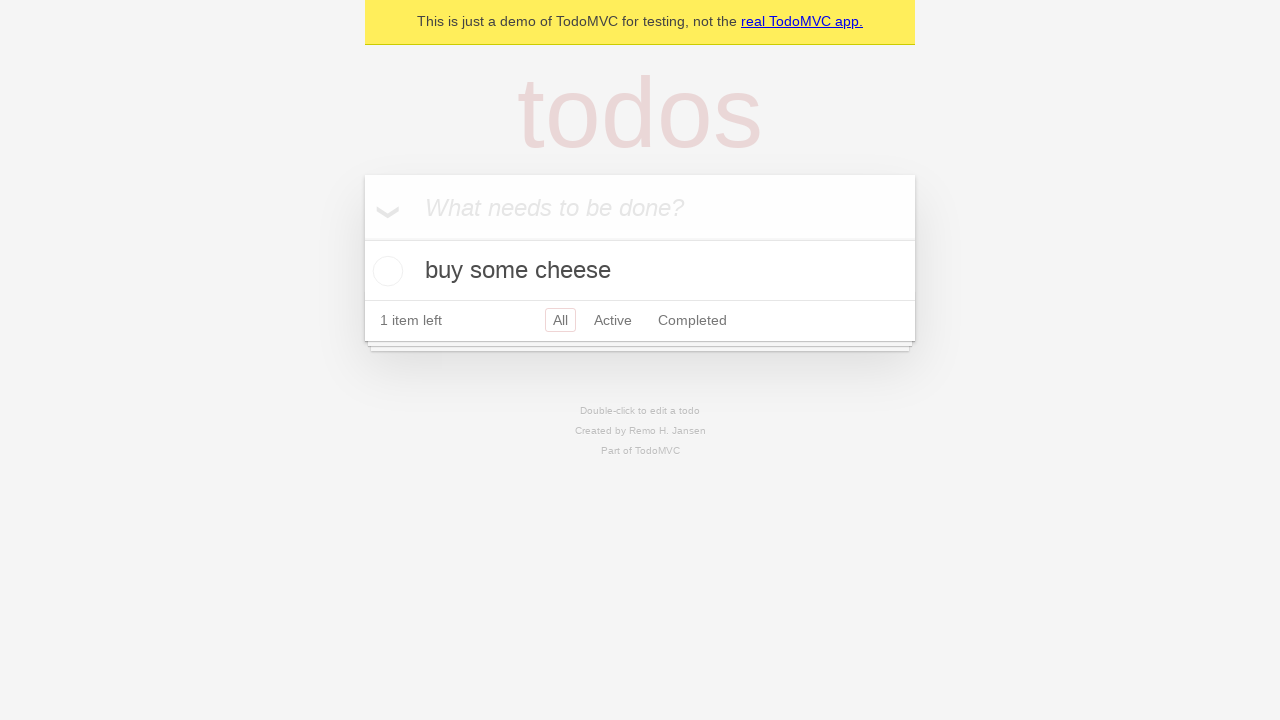

Filled todo input with 'feed the cat' on internal:attr=[placeholder="What needs to be done?"i]
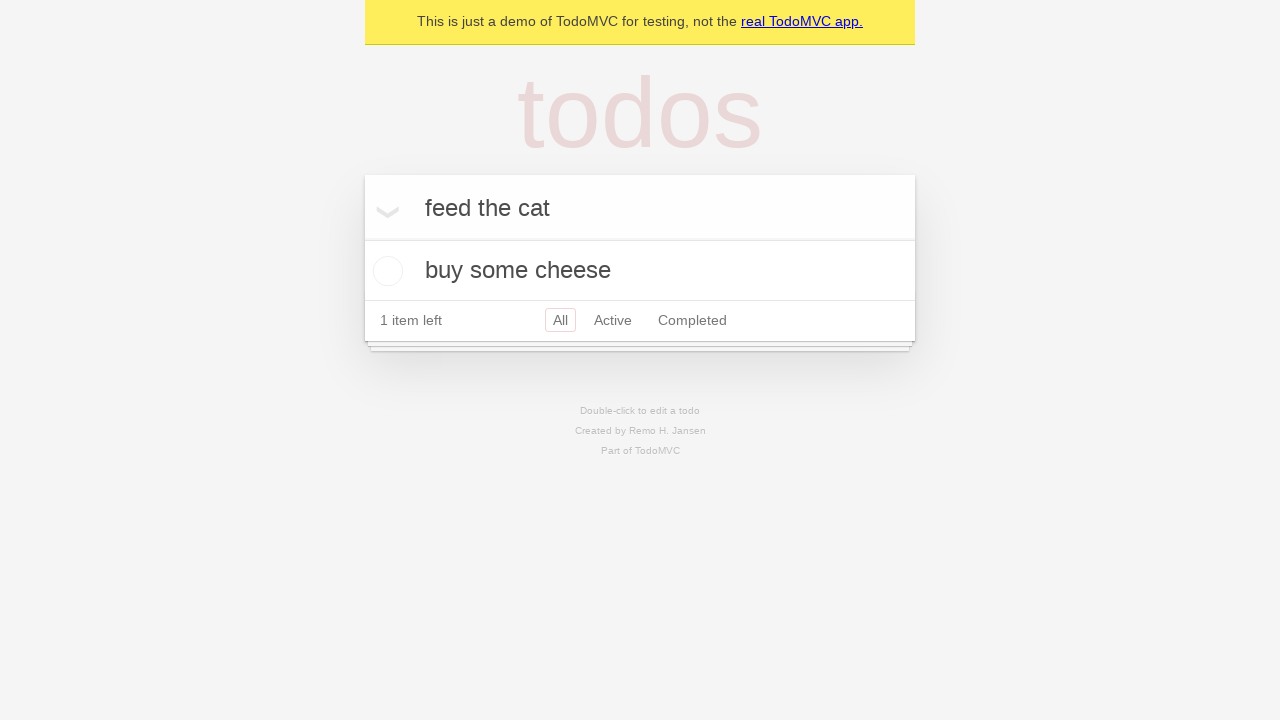

Pressed Enter to create second todo item on internal:attr=[placeholder="What needs to be done?"i]
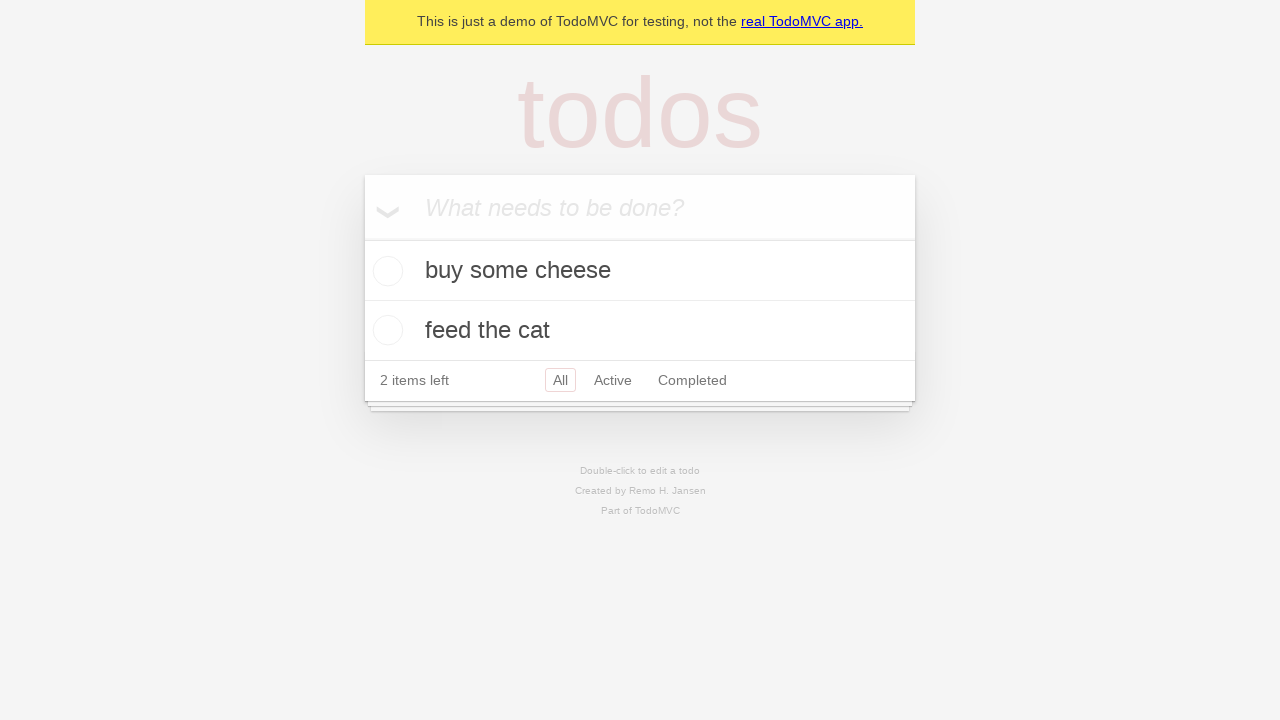

Checked checkbox for first todo item 'buy some cheese' at (385, 271) on internal:testid=[data-testid="todo-item"s] >> nth=0 >> internal:role=checkbox
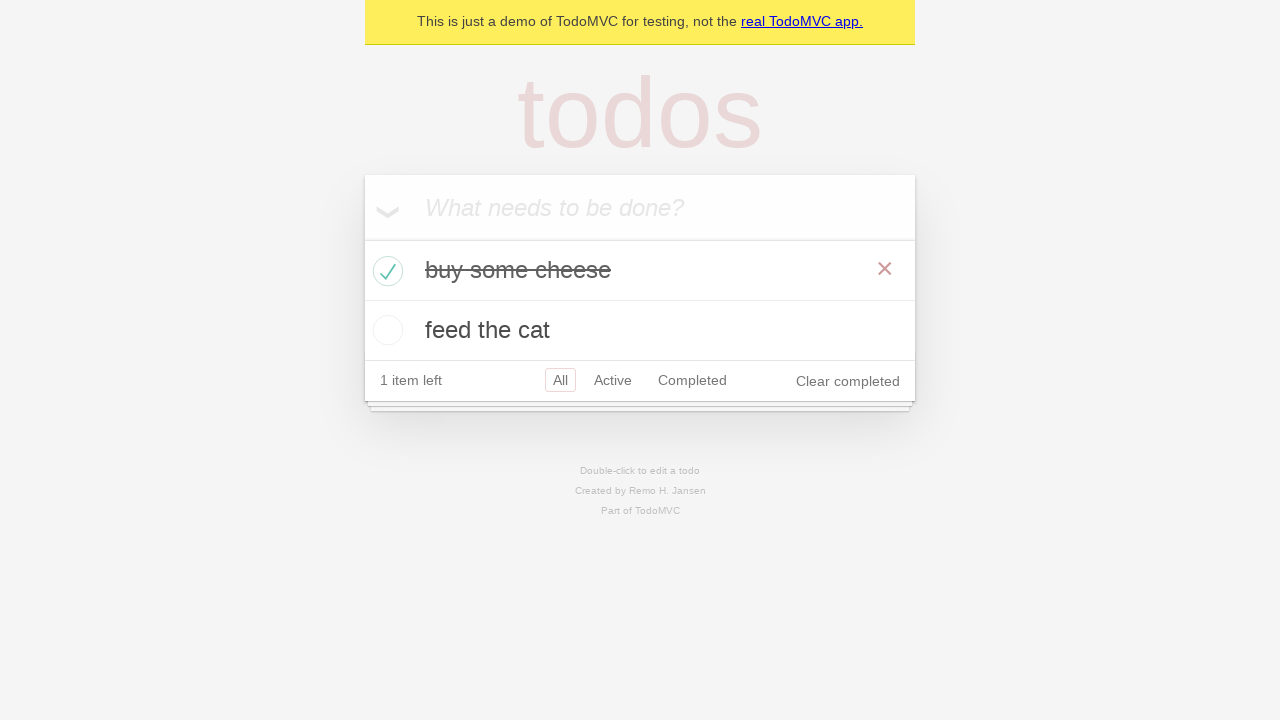

Checked checkbox for second todo item 'feed the cat' at (385, 330) on internal:testid=[data-testid="todo-item"s] >> nth=1 >> internal:role=checkbox
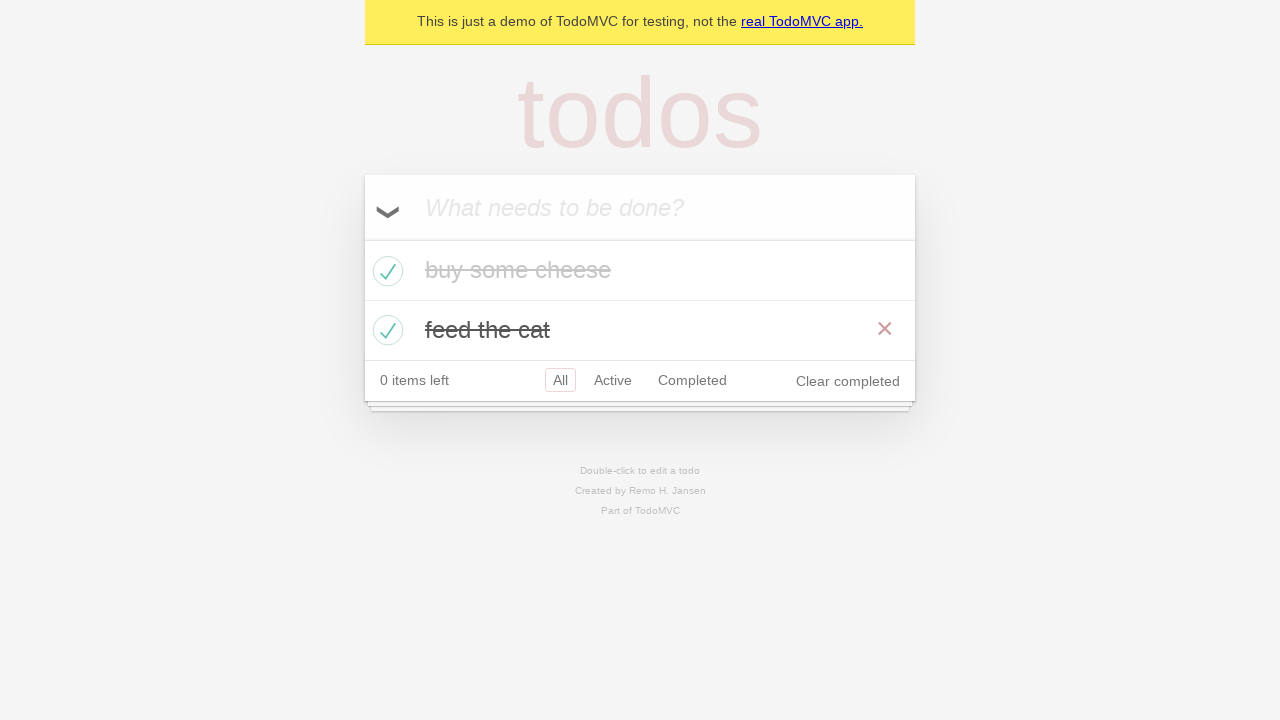

Waited for todo items to be marked as completed
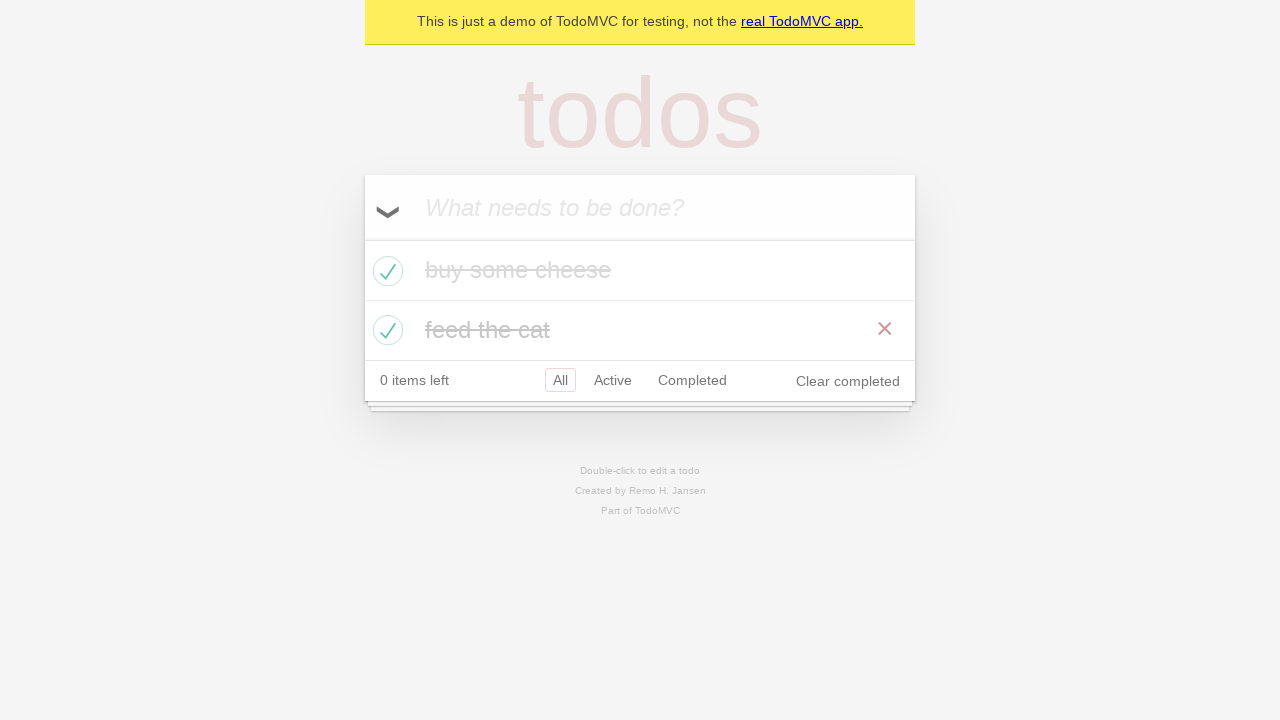

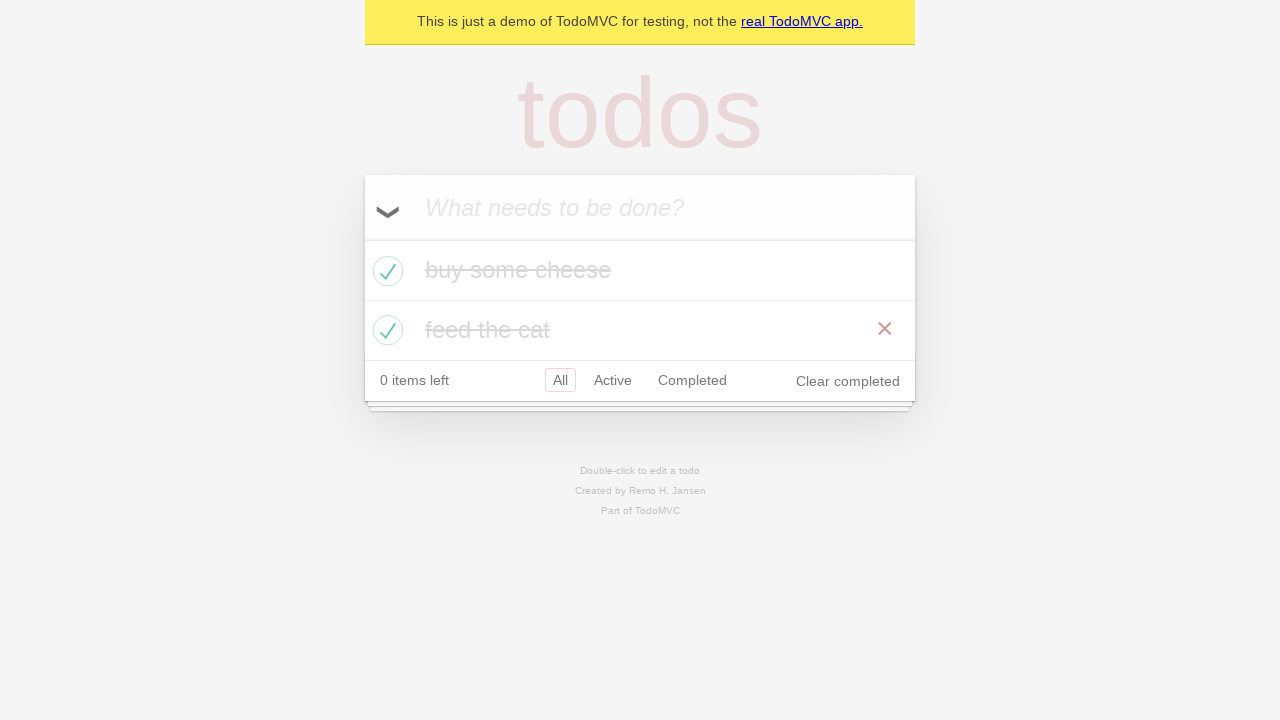